Tests navigation between multiple browser tabs by opening links and switching between them to verify page titles

Starting URL: https://antoniotrindade.com.br/treinoautomacao/index.html

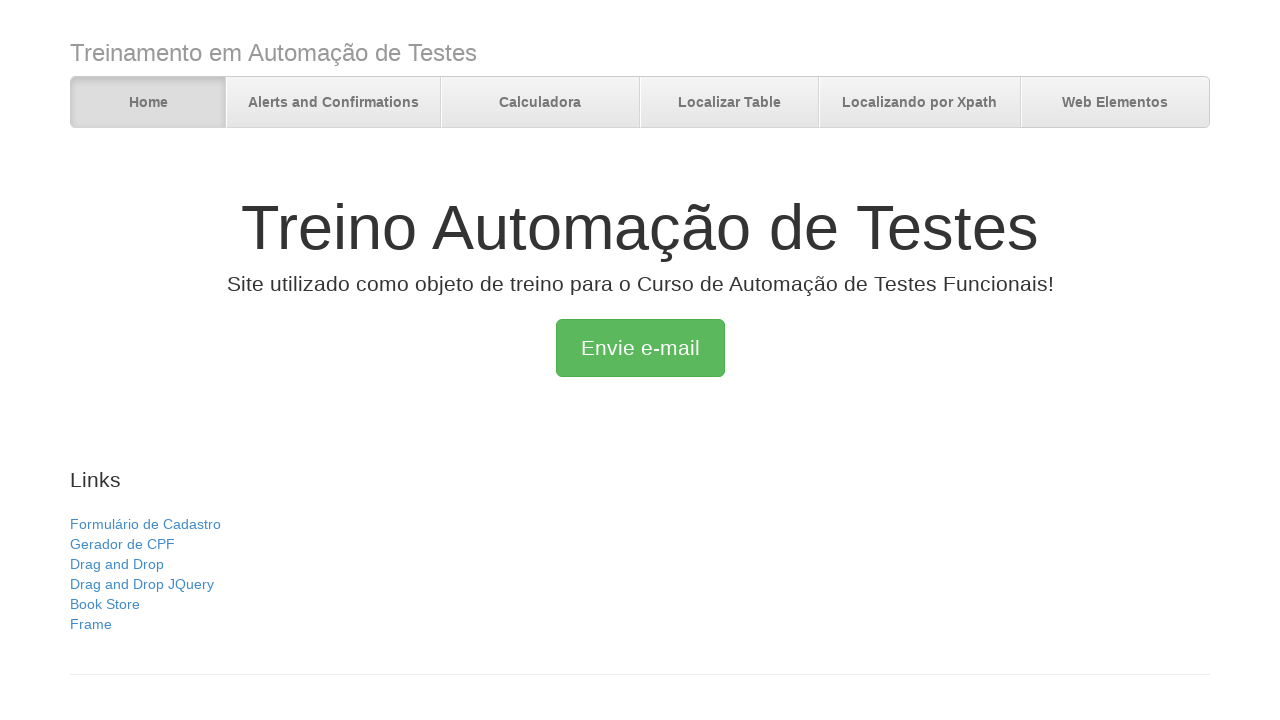

Verified initial page title is 'Treino Automação de Testes'
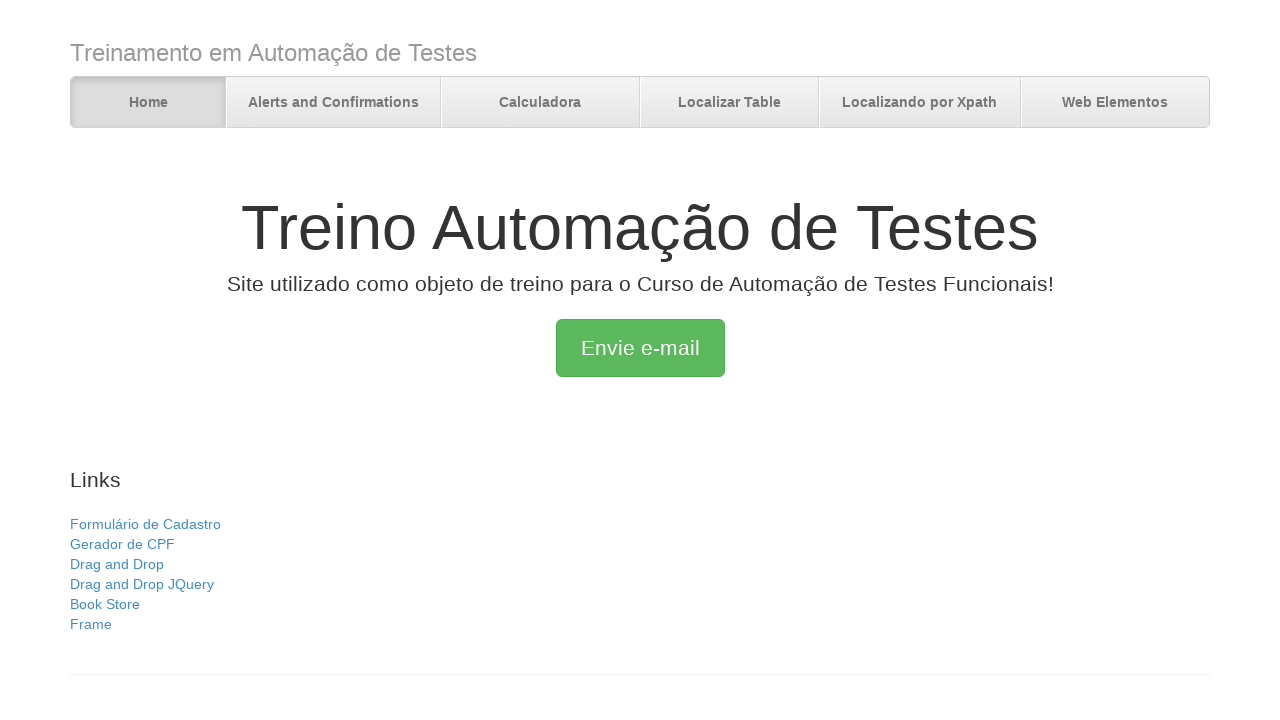

Clicked on Drag and Drop link to open new tab at (117, 564) on text=Drag and Drop
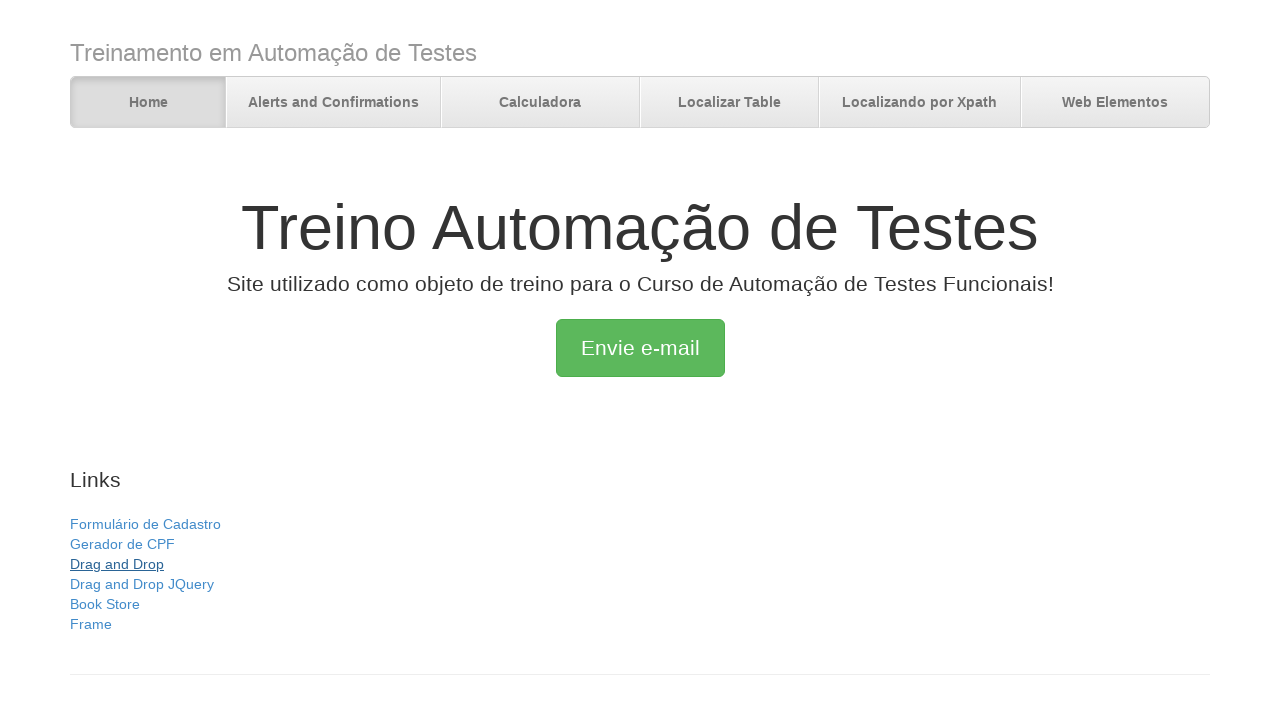

New tab for Drag and Drop page captured
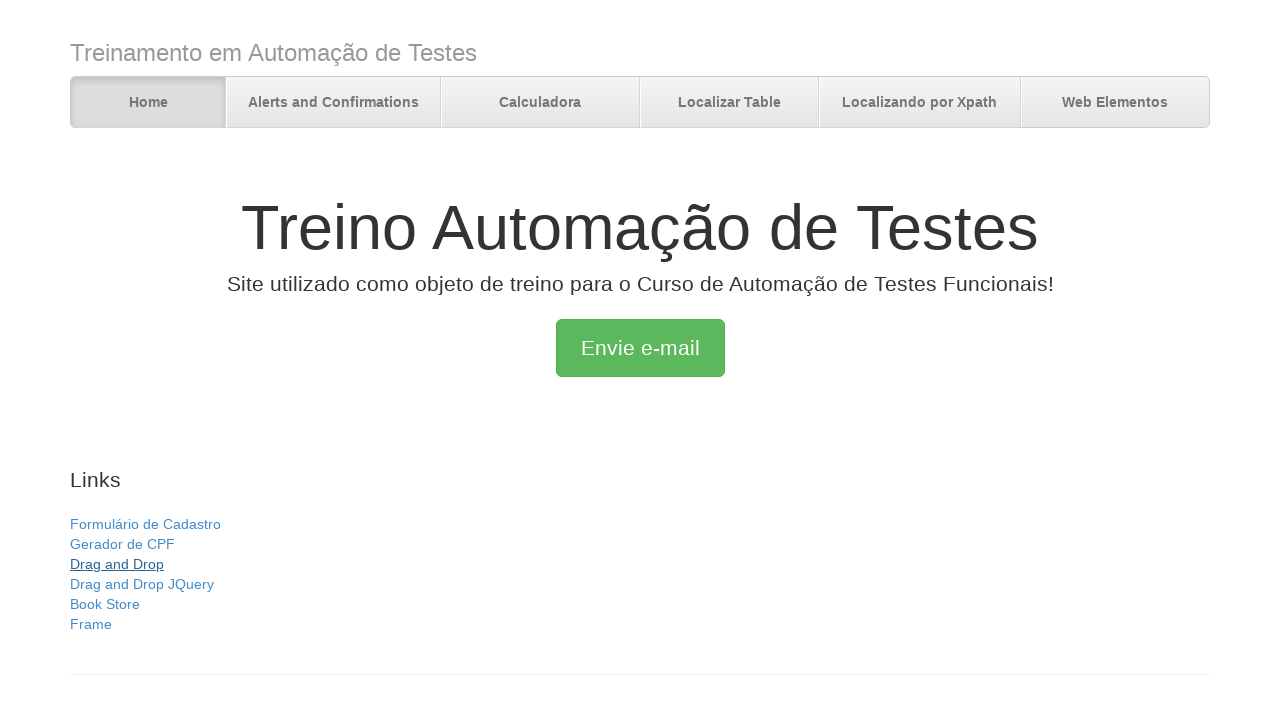

Clicked on Book Store link to open another tab at (105, 604) on text=Book Store
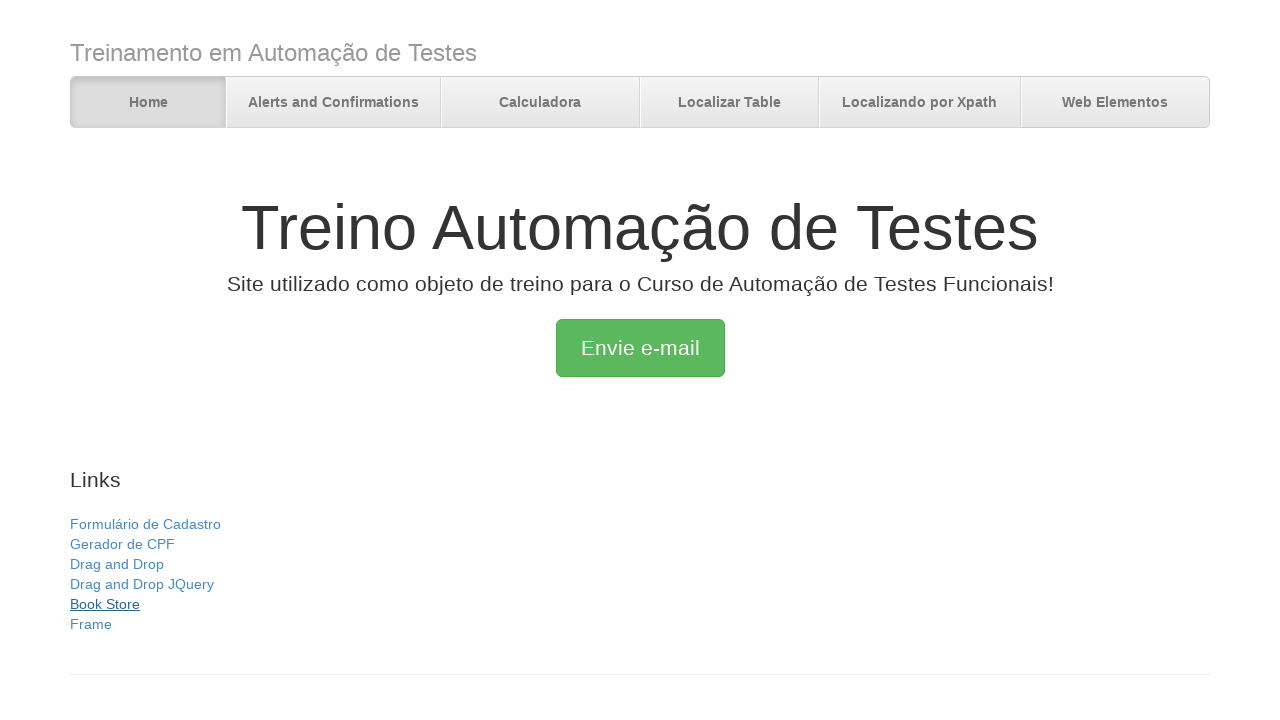

New tab for Book Store page captured
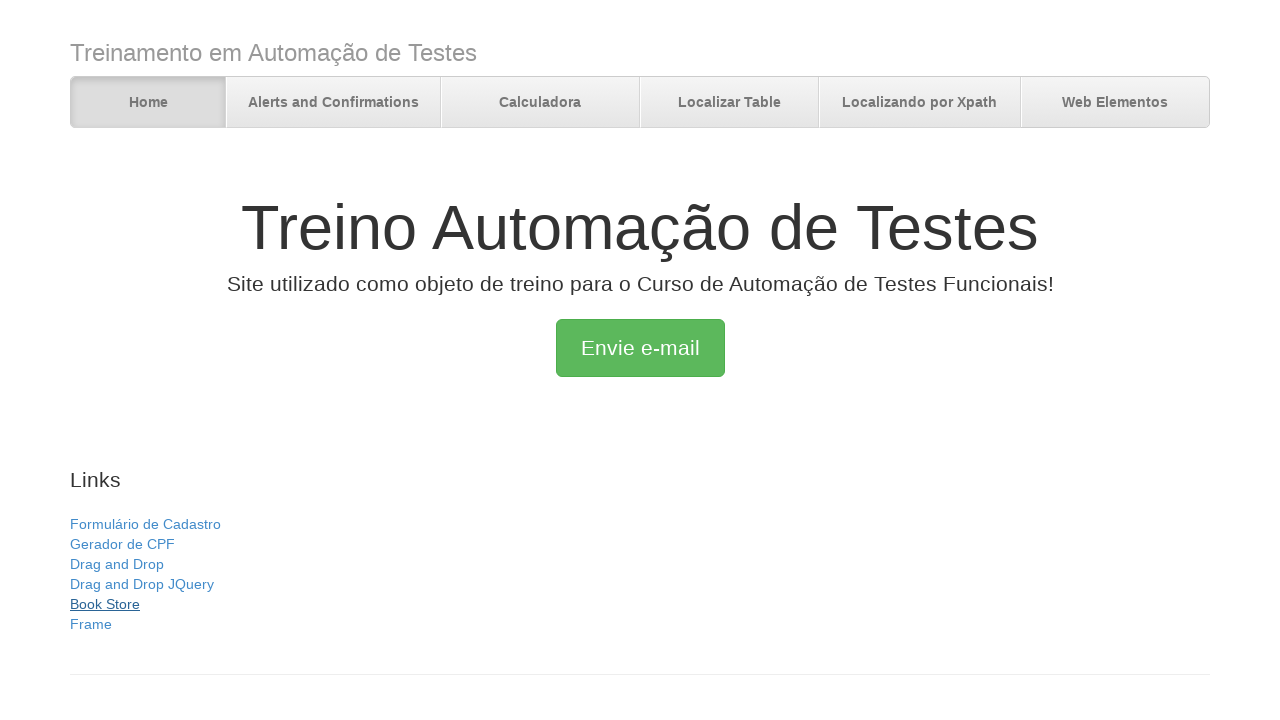

Verified Book Store tab title is 'Login'
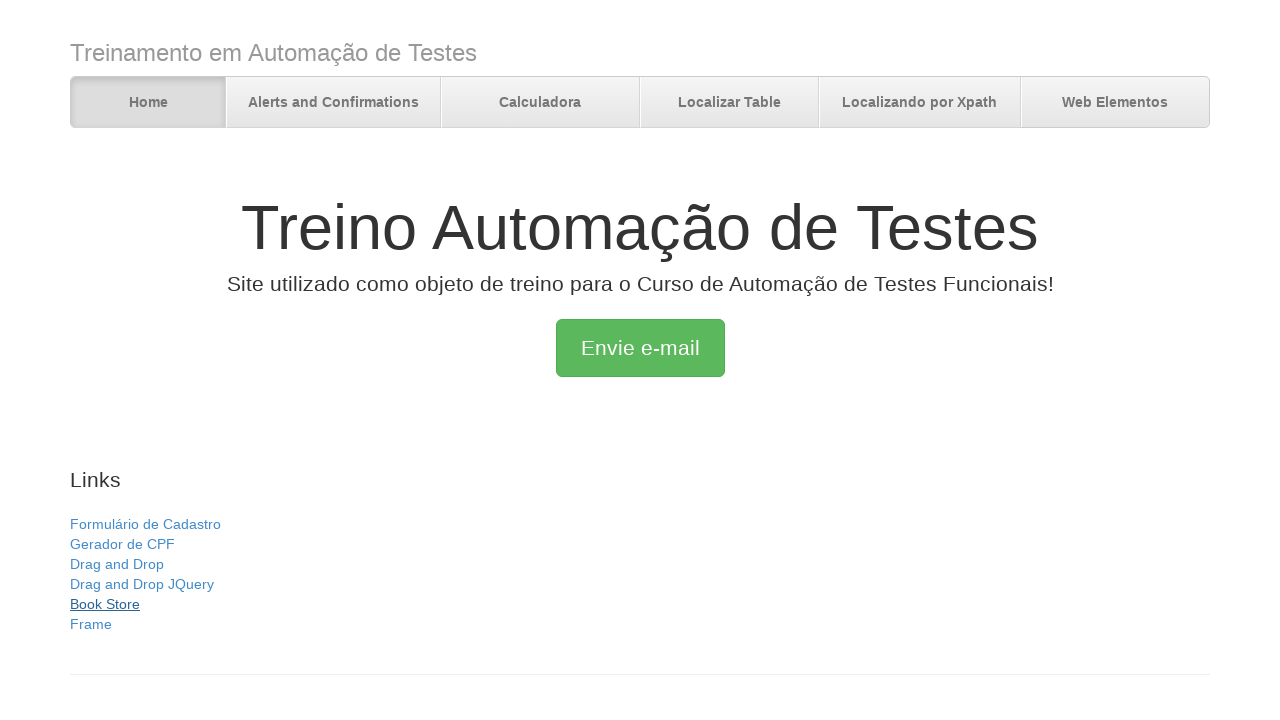

Verified Drag and Drop tab title is 'Mootools Drag and Drop Example'
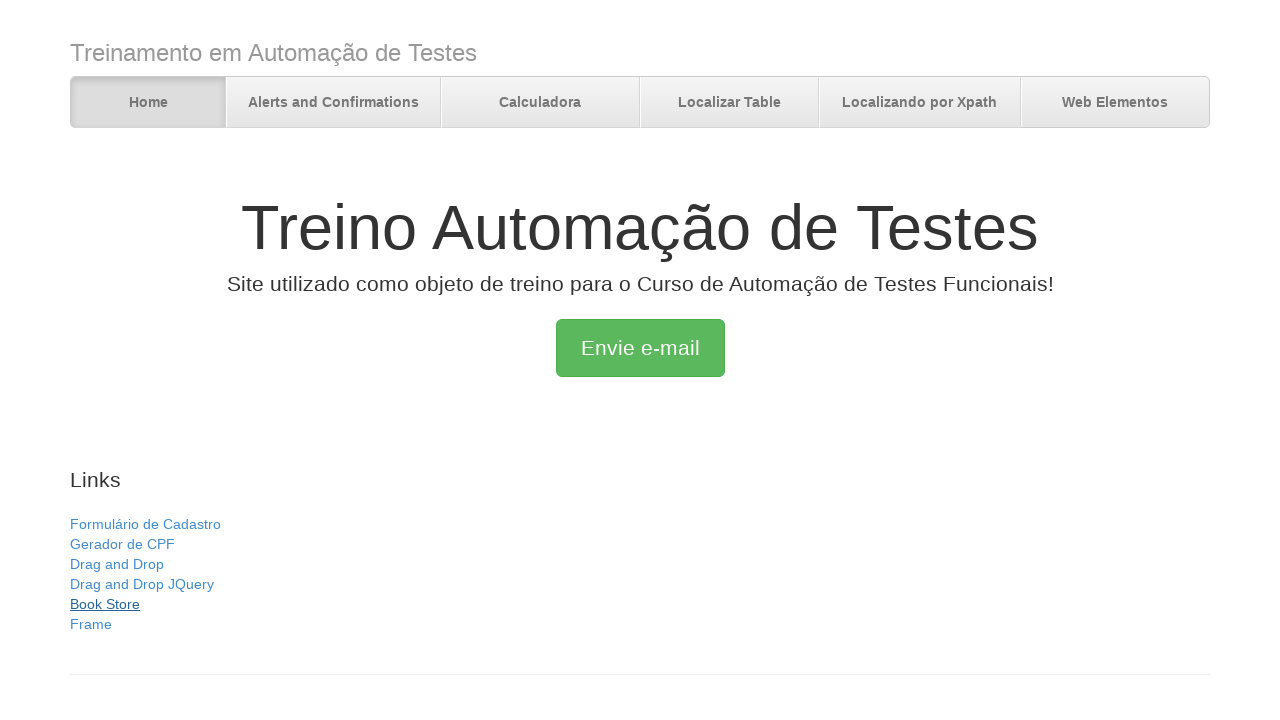

Verified original tab still has correct title 'Treino Automação de Testes'
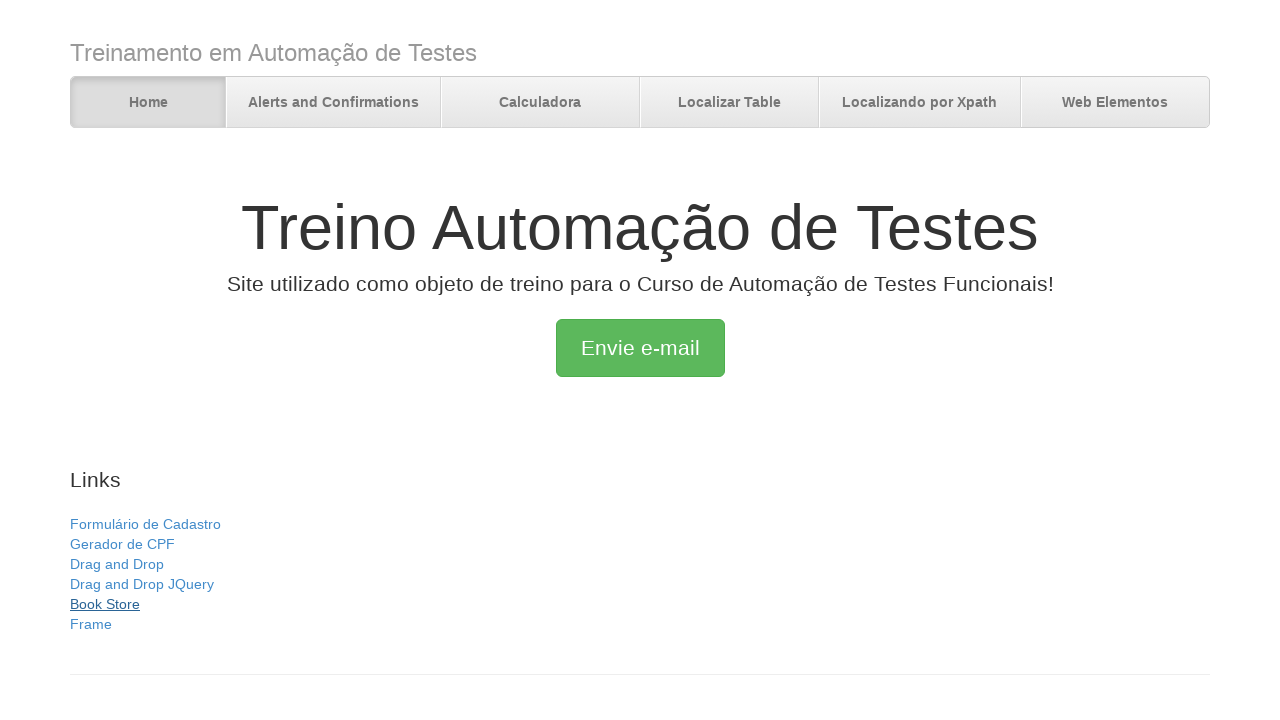

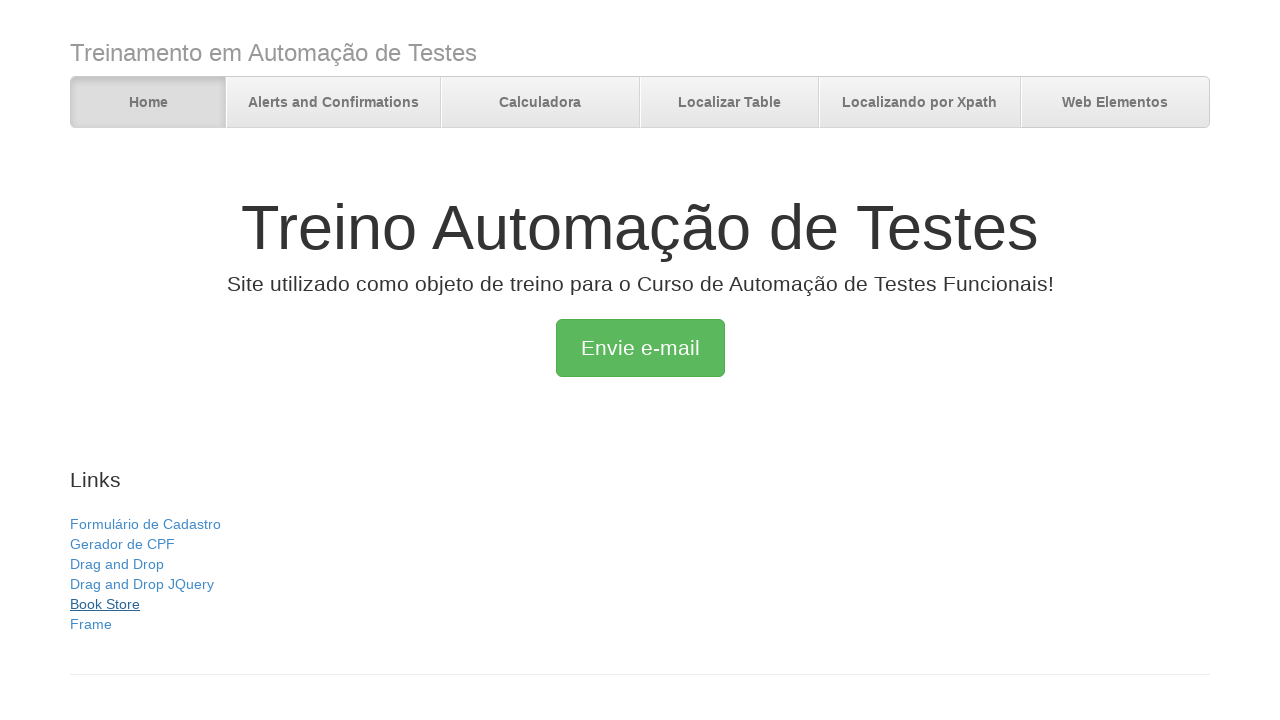